Tests handling of JavaScript alert popups by clicking a button that triggers an alert and then accepting/dismissing it

Starting URL: https://demo.automationtesting.in/Alerts.html

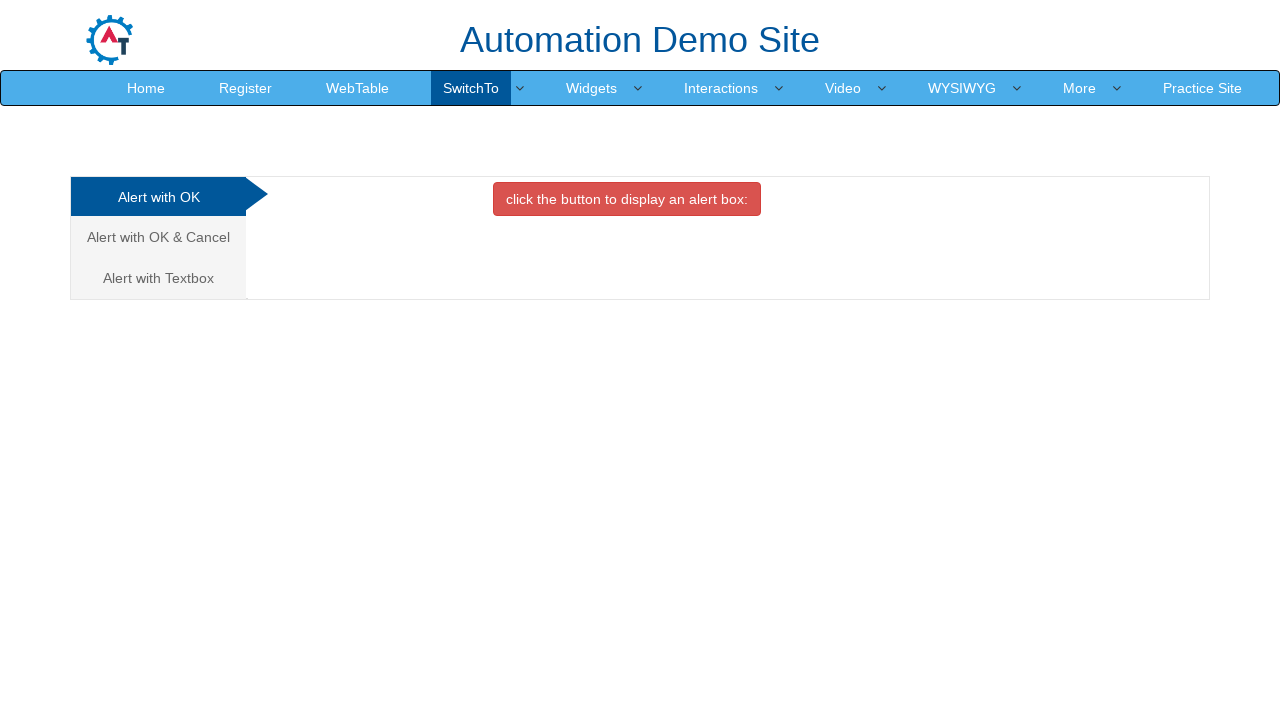

Clicked danger button to trigger JavaScript alert at (627, 199) on button.btn.btn-danger
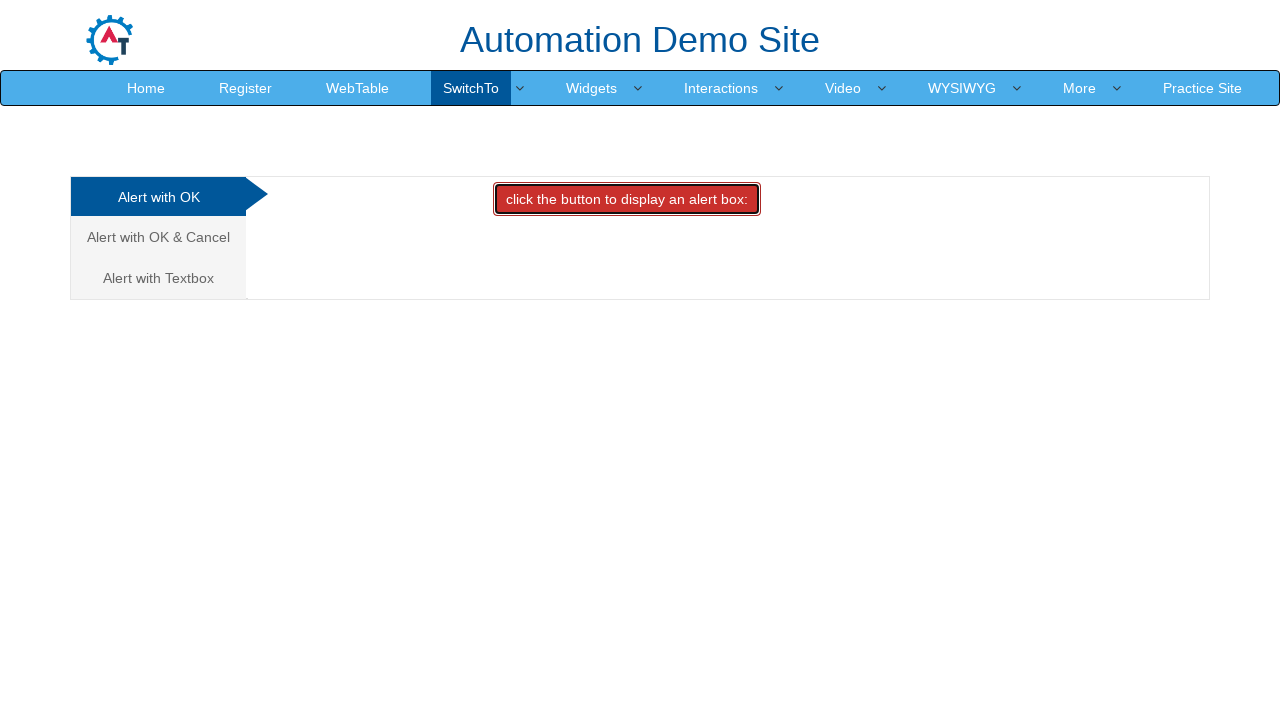

Set up dialog handler to accept alert
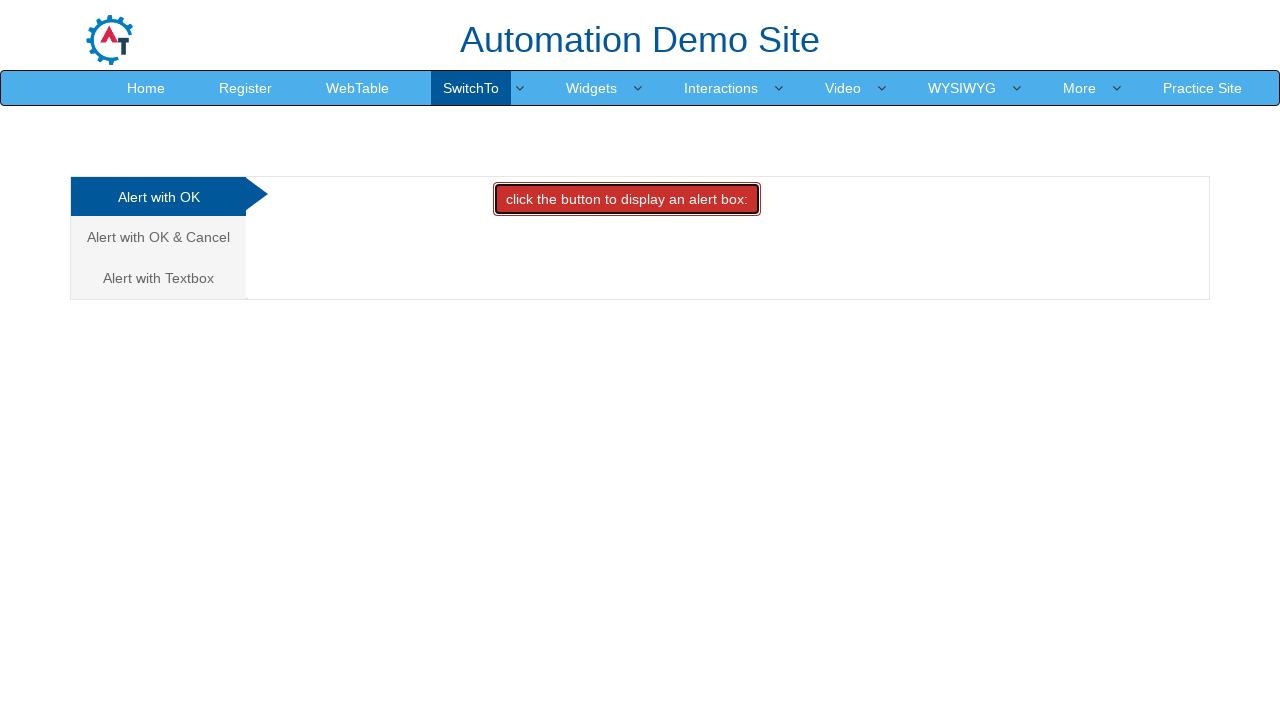

Clicked danger button again to trigger alert at (627, 199) on button.btn.btn-danger
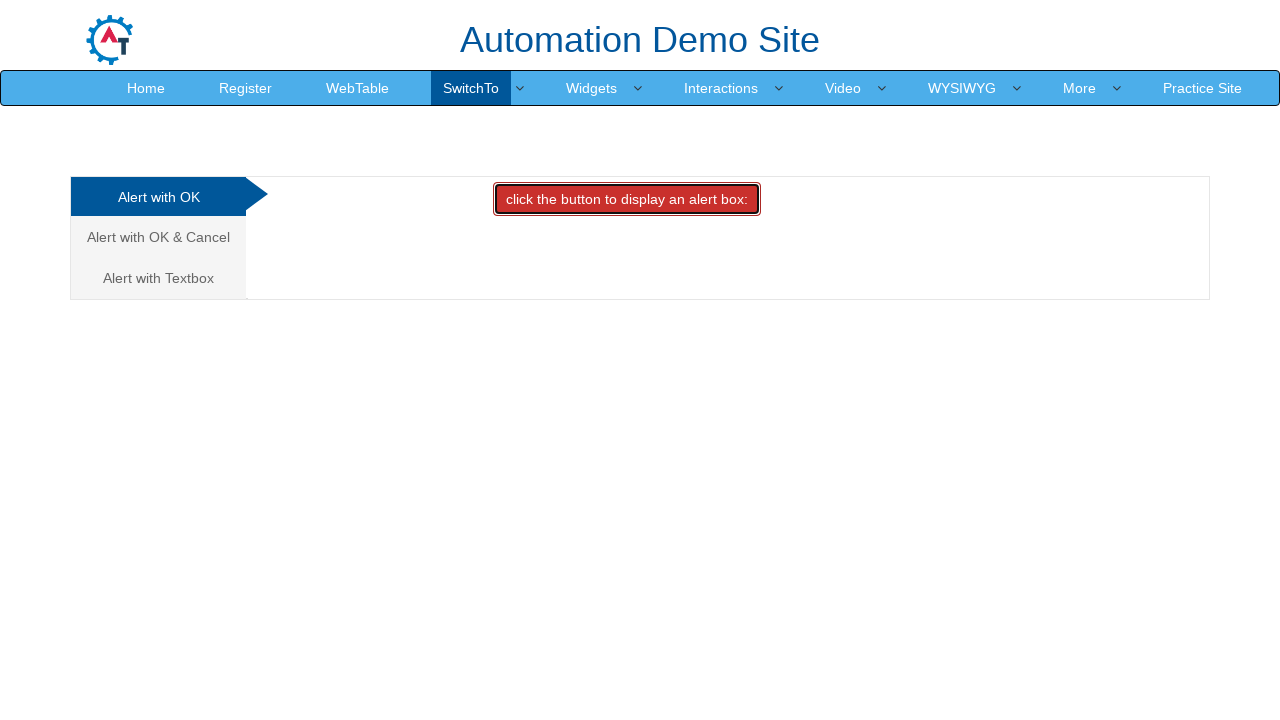

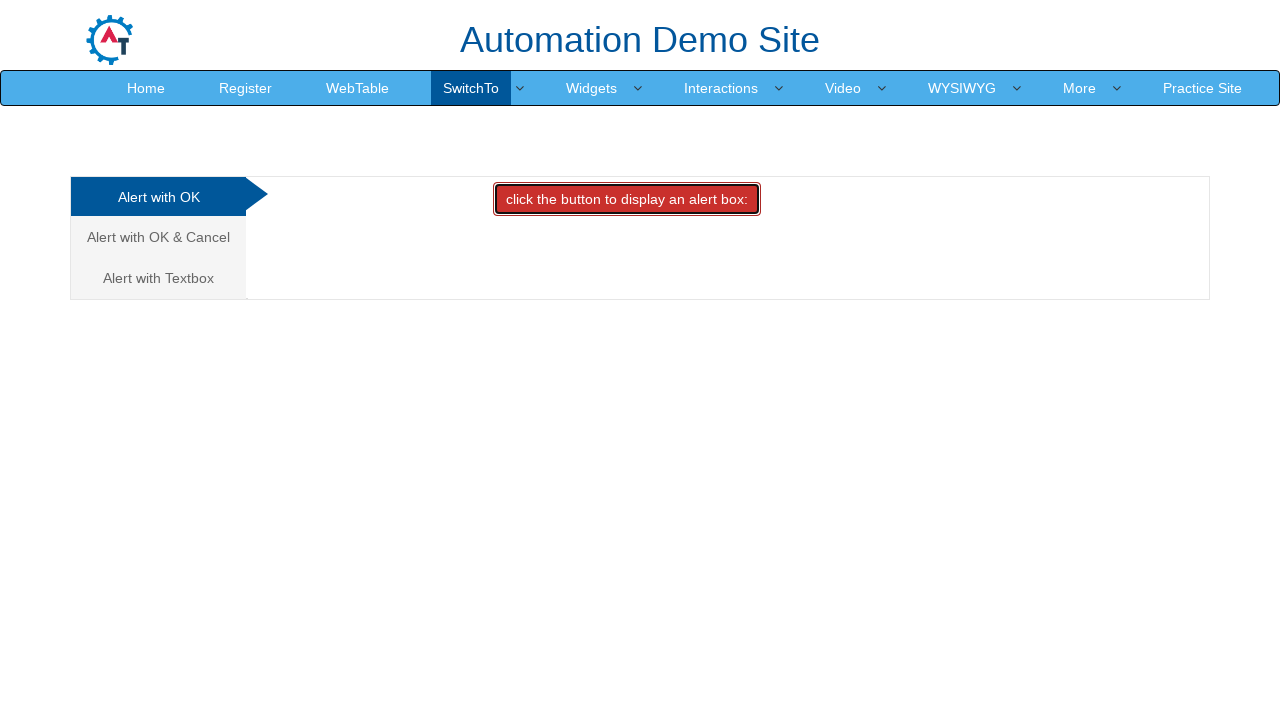